Tests TodoMVC CRUD operations including adding todos, editing and completing a todo, and canceling edit then deleting a todo

Starting URL: http://todomvc4tasj.herokuapp.com/

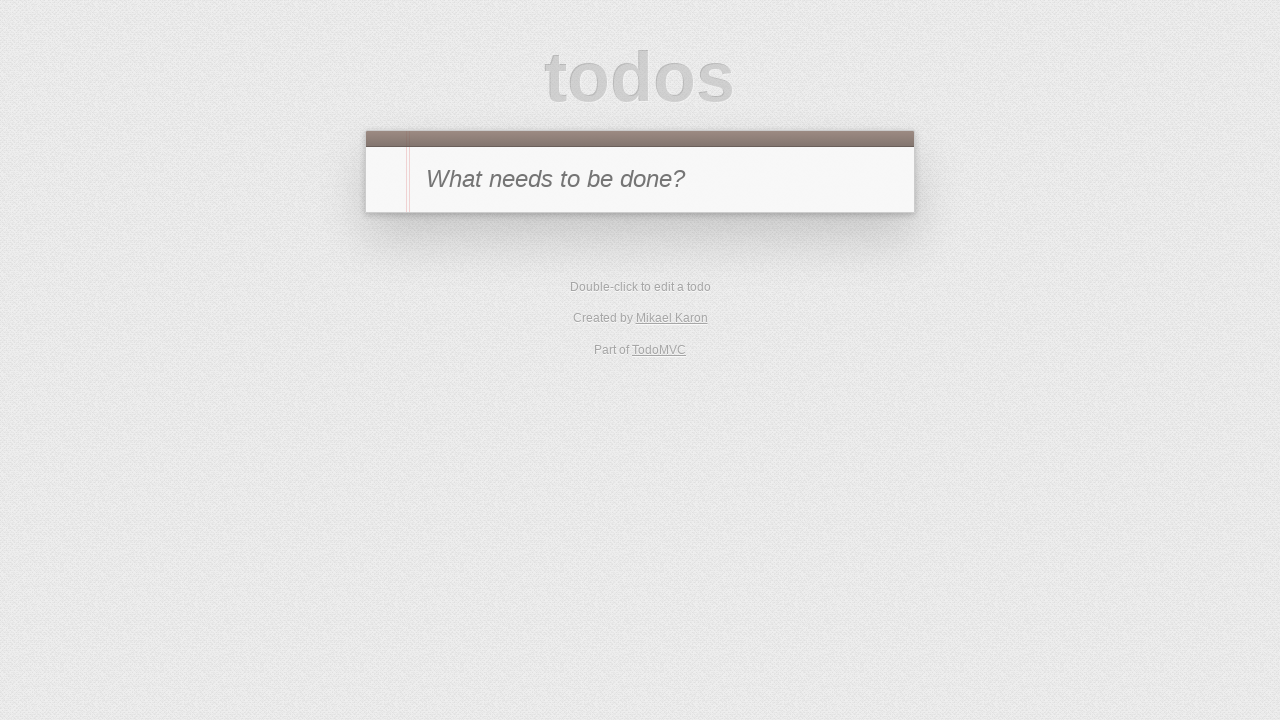

TodoMVC application fully loaded
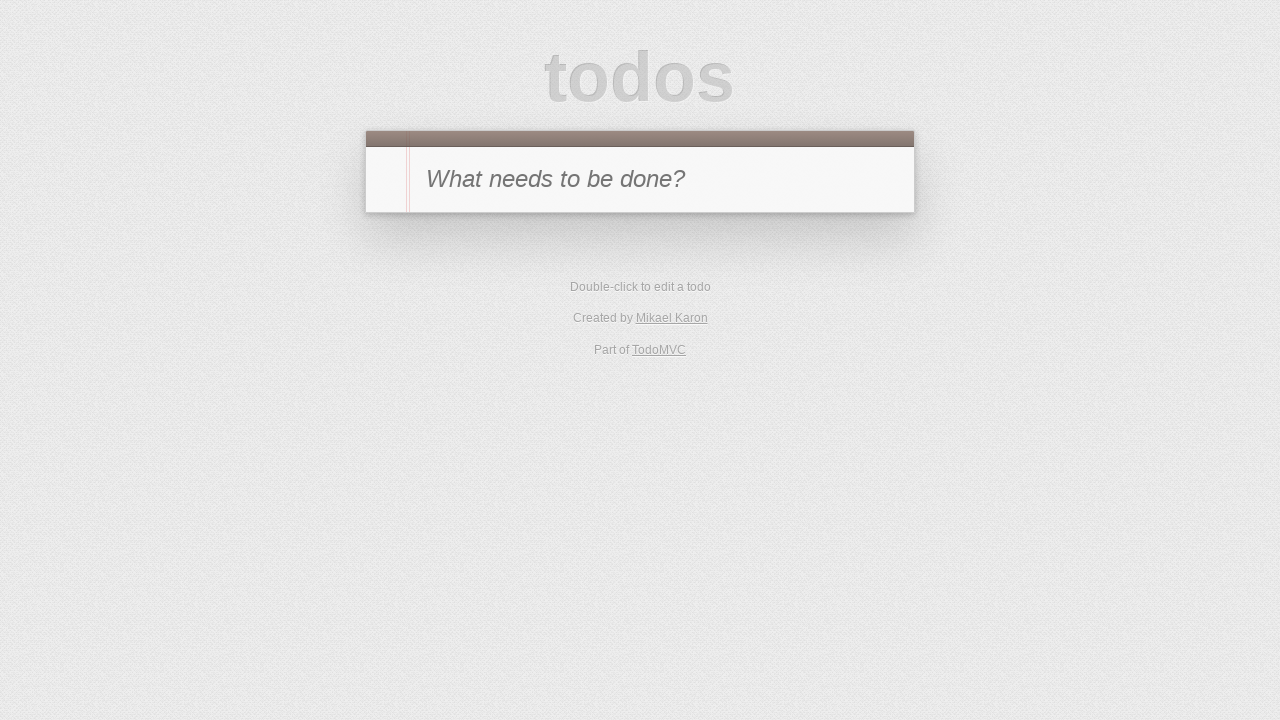

Filled input field with first todo 'a' on #new-todo
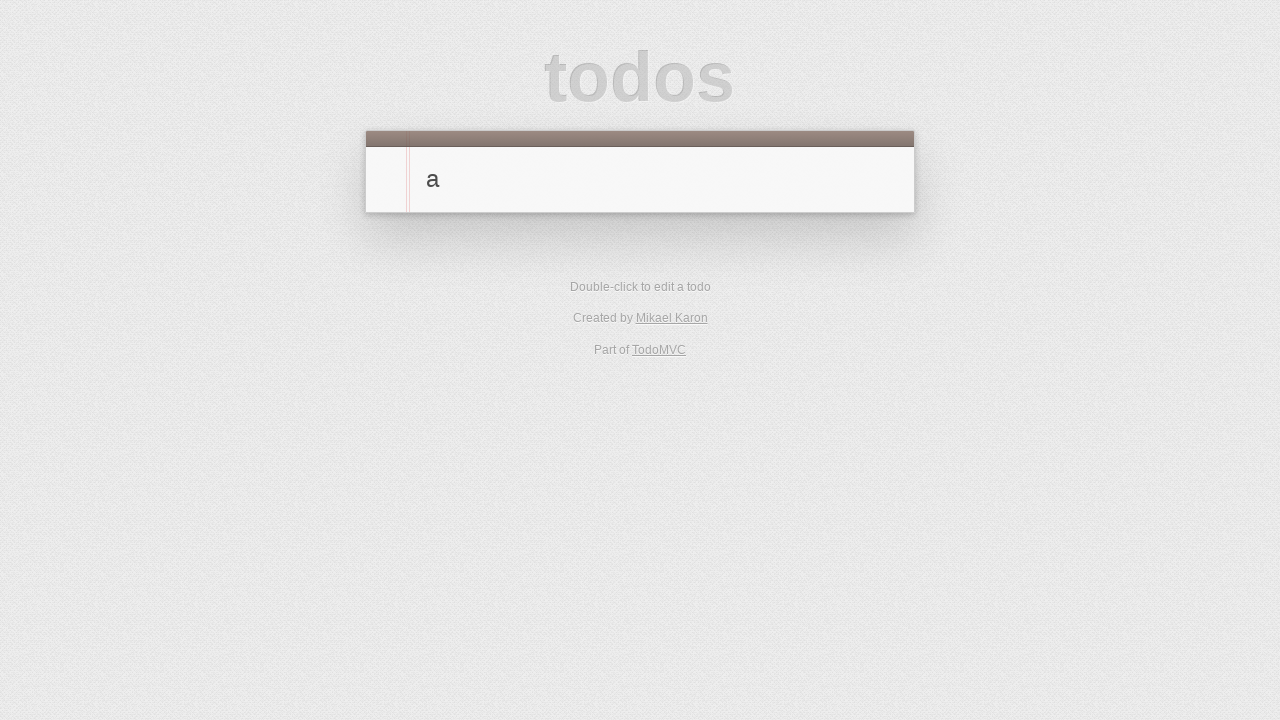

Pressed Enter to add first todo 'a' on #new-todo
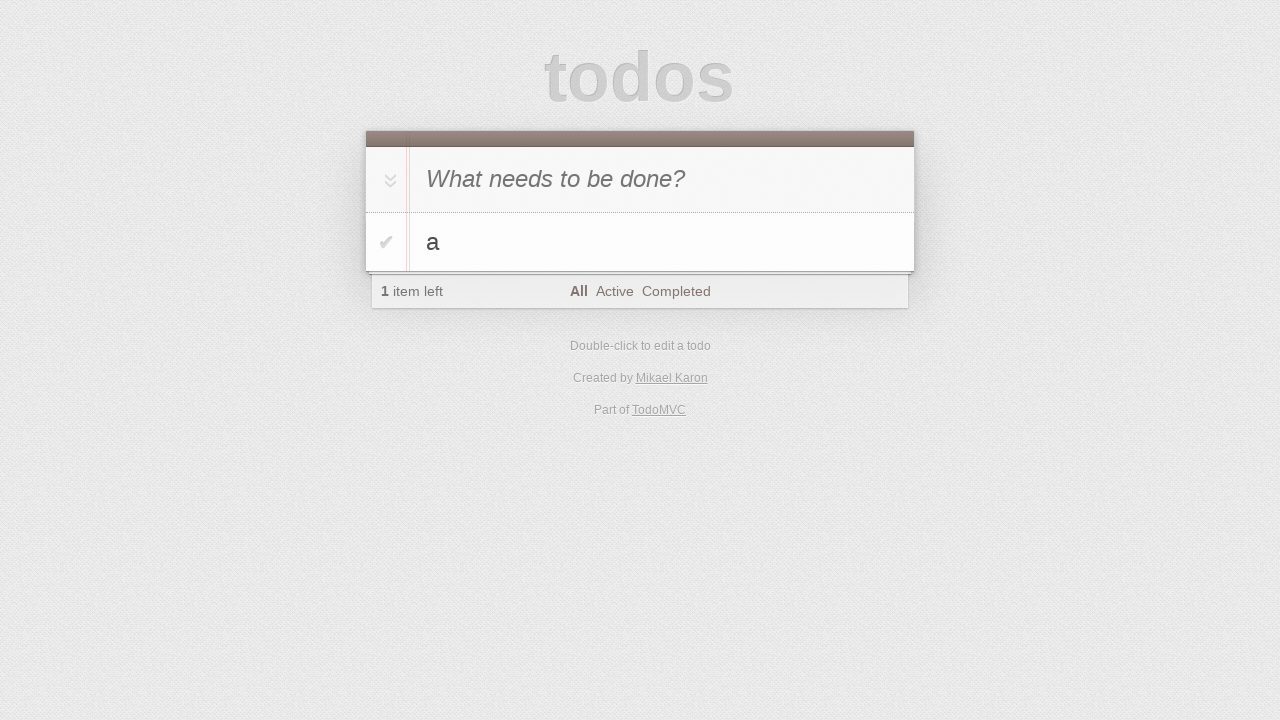

Filled input field with second todo 'b' on #new-todo
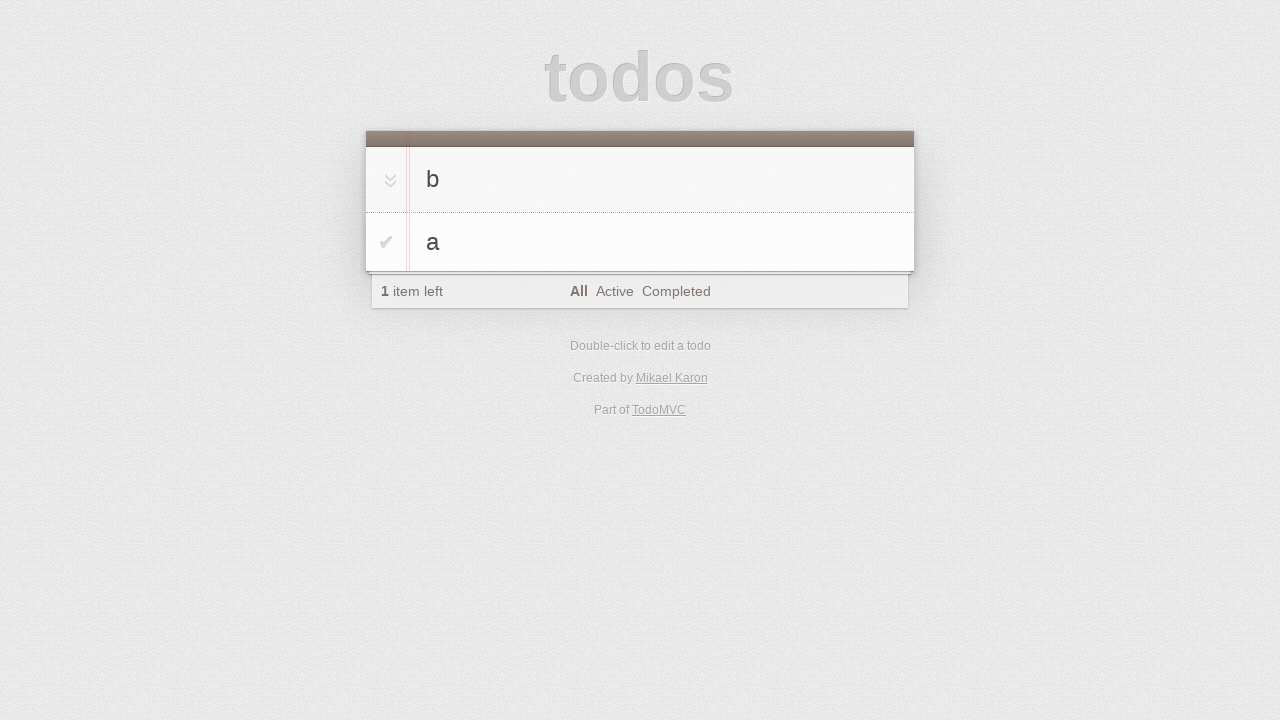

Pressed Enter to add second todo 'b' on #new-todo
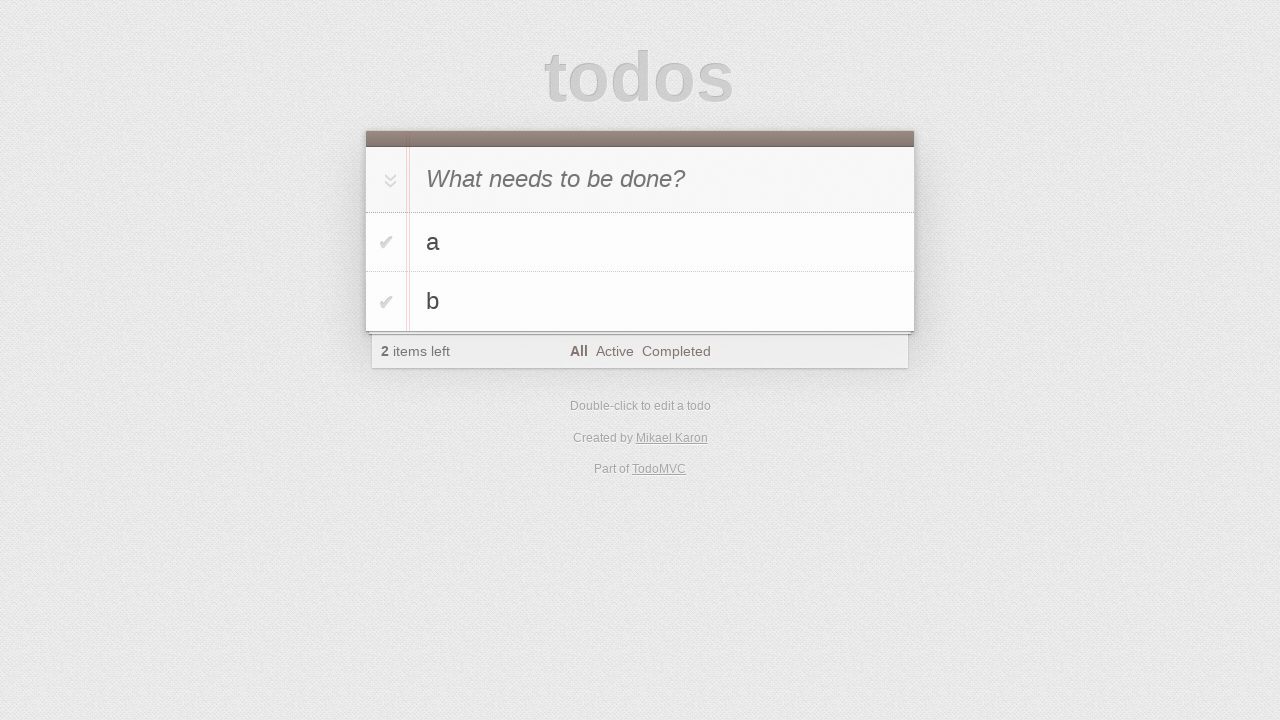

Filled input field with third todo 'c' on #new-todo
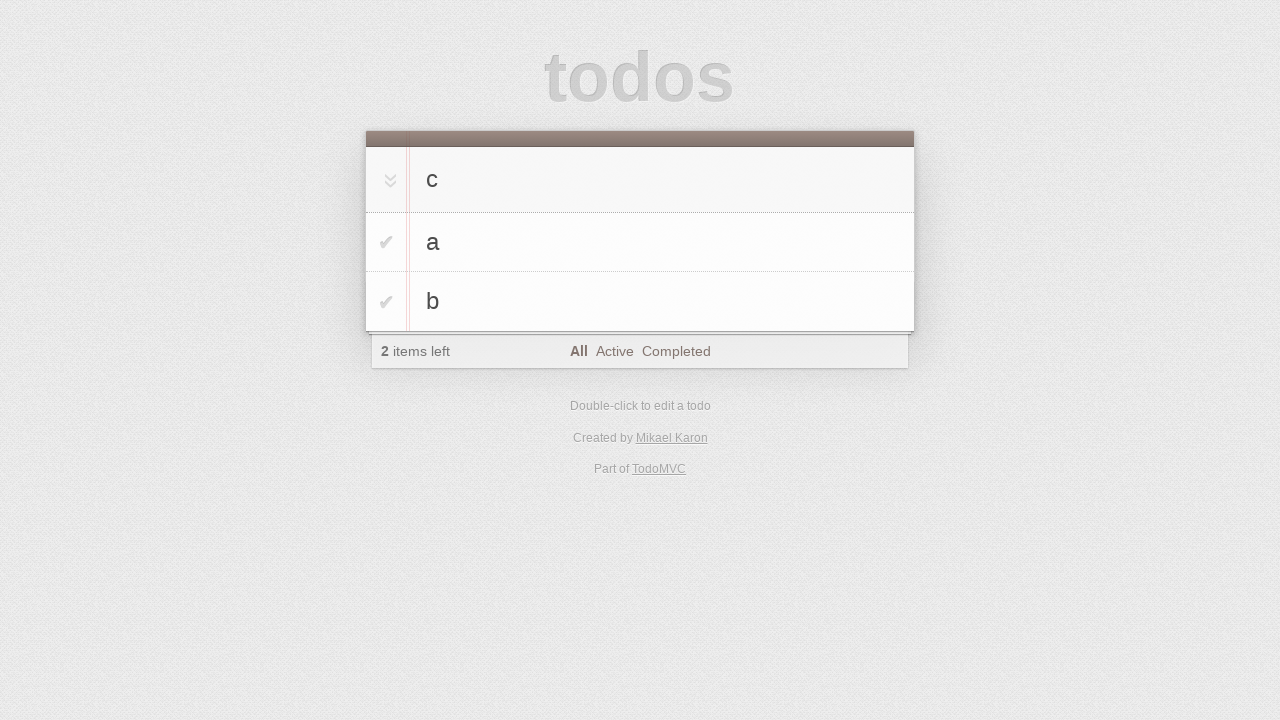

Pressed Enter to add third todo 'c' on #new-todo
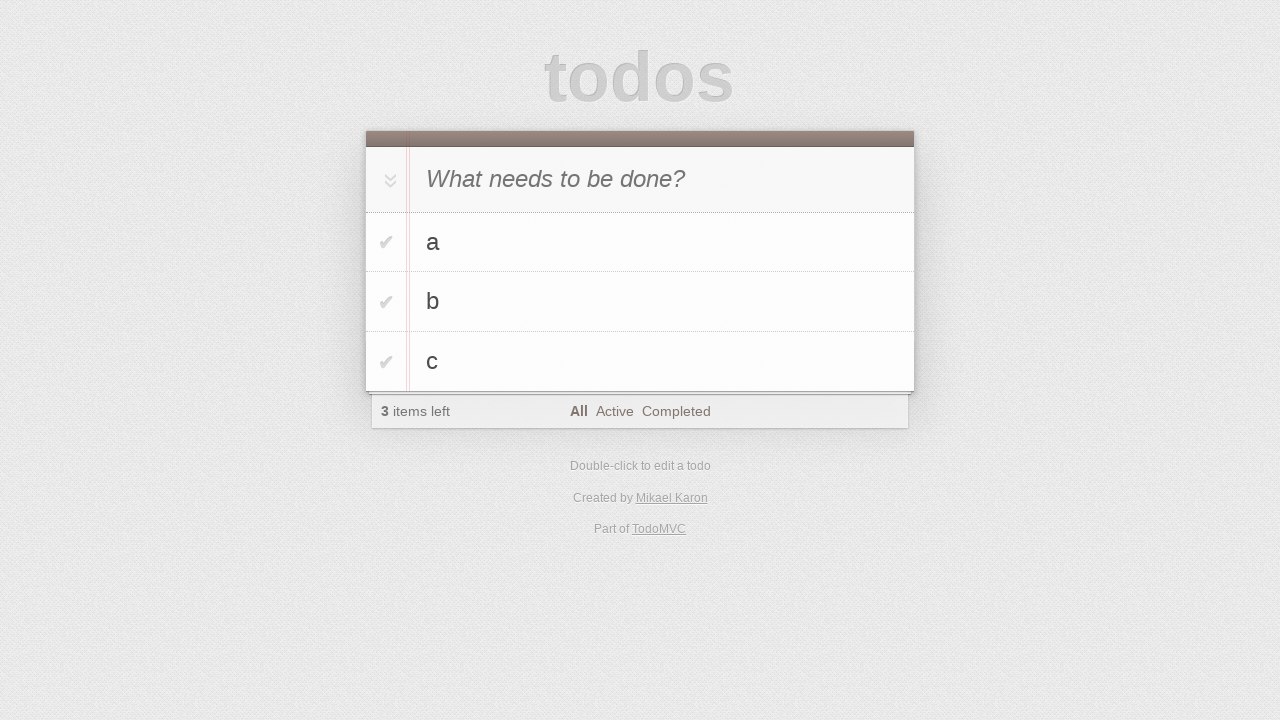

Verified all todos are displayed in the list
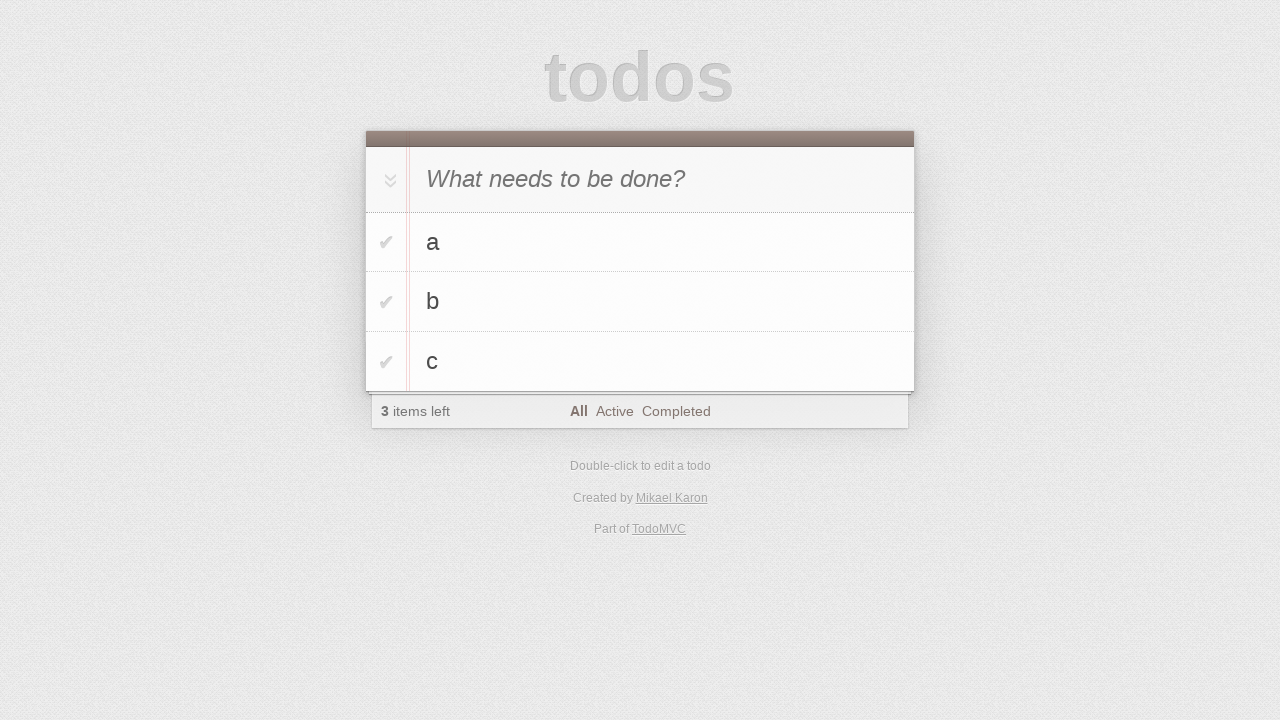

Located todo item 'b' for editing
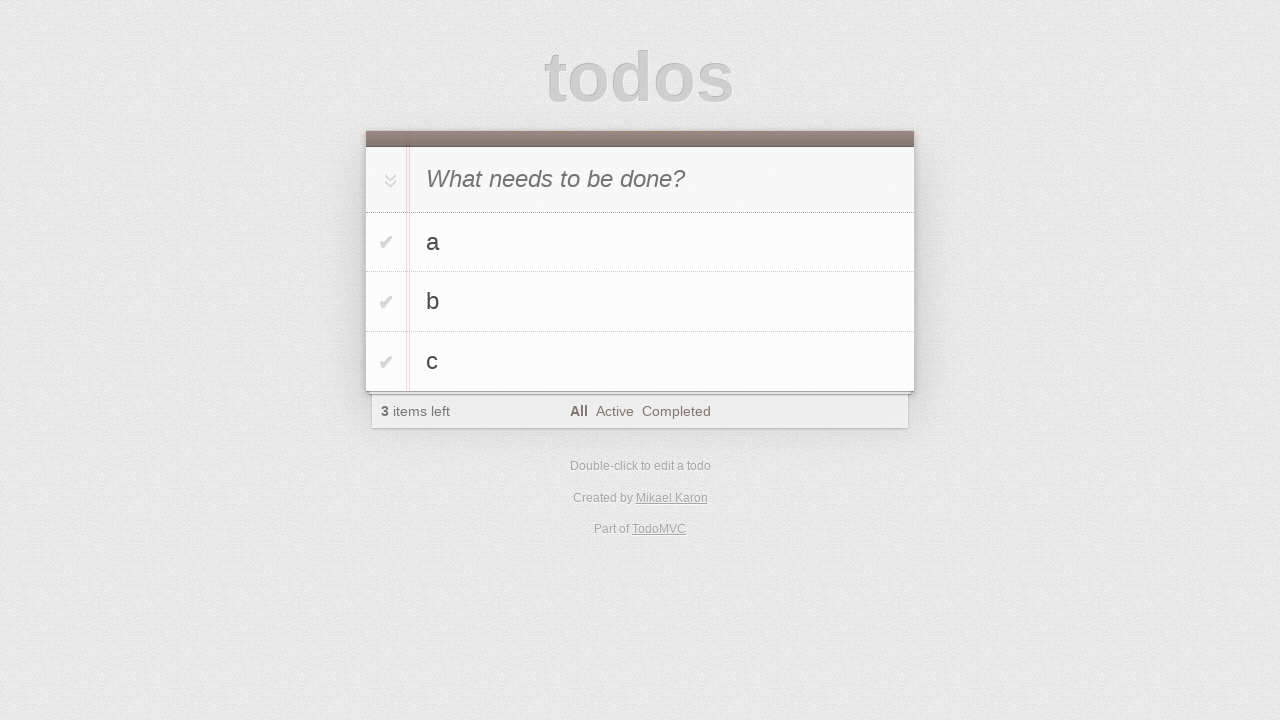

Double-clicked todo 'b' to enter edit mode at (640, 302) on #todo-list>li >> internal:has-text="b"i >> nth=0
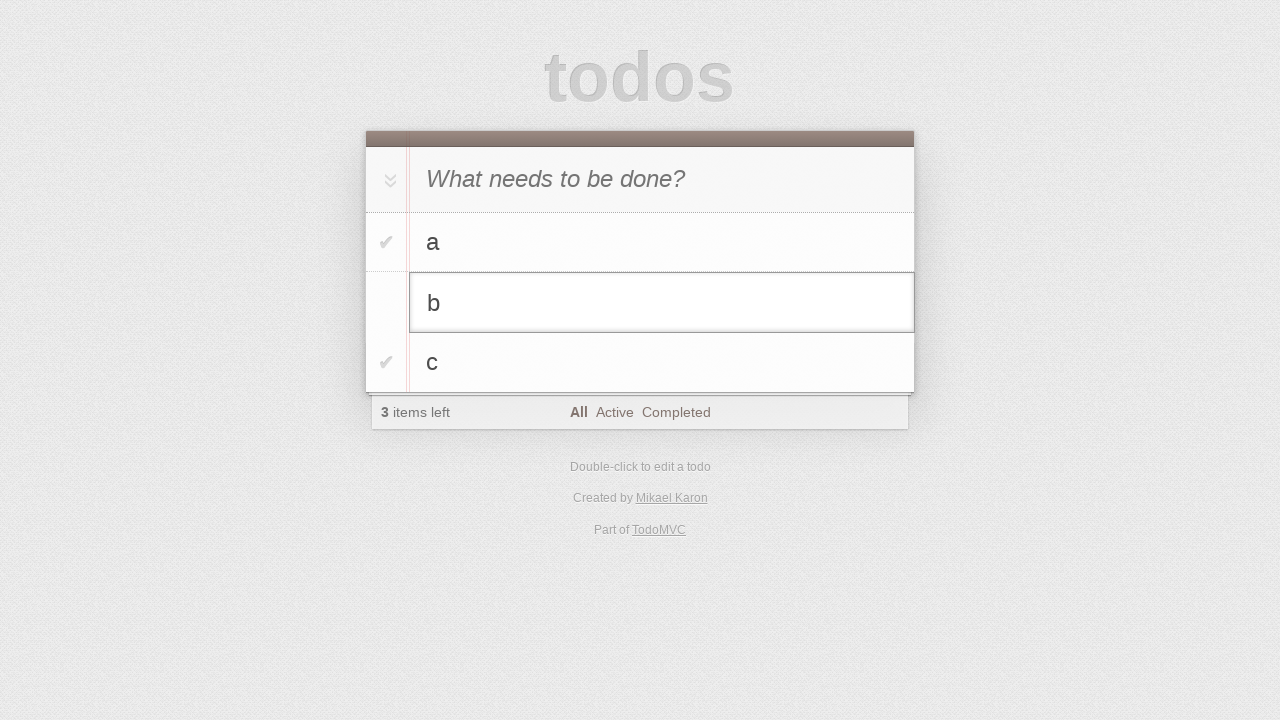

Filled edit field with 'b edited' on #todo-list>li.editing .edit
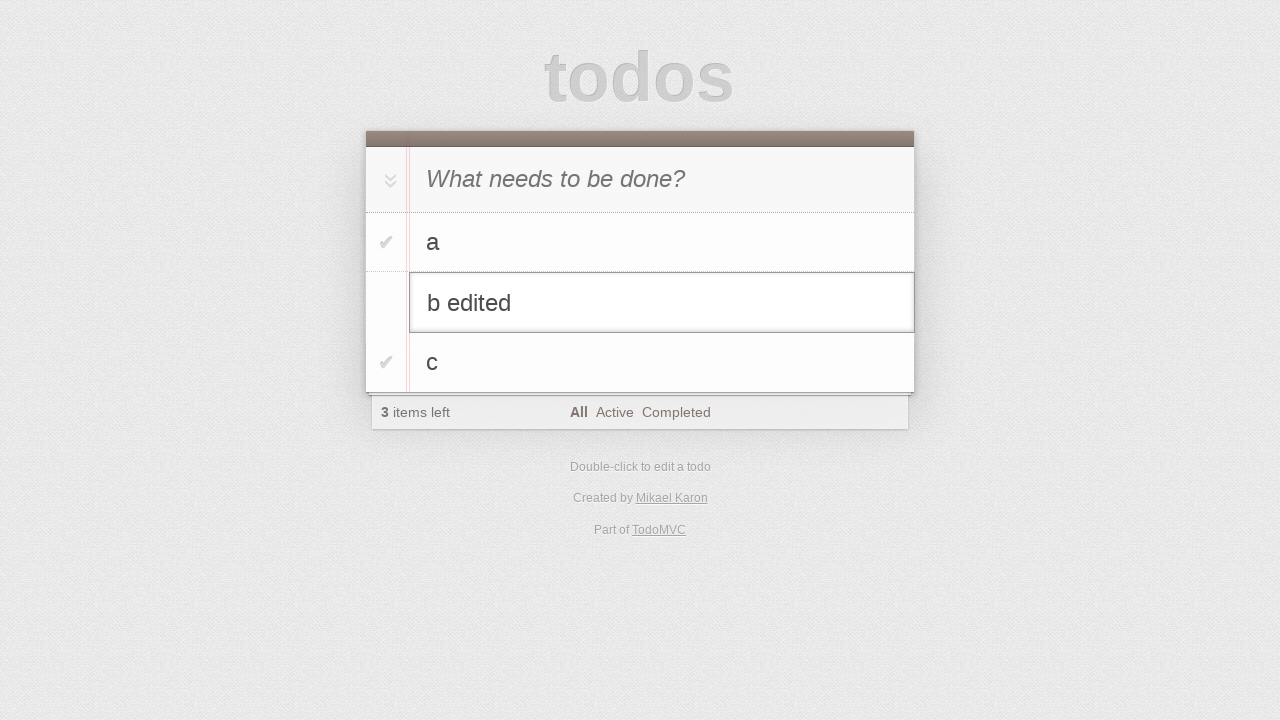

Pressed Enter to save the edited todo 'b edited' on #todo-list>li.editing .edit
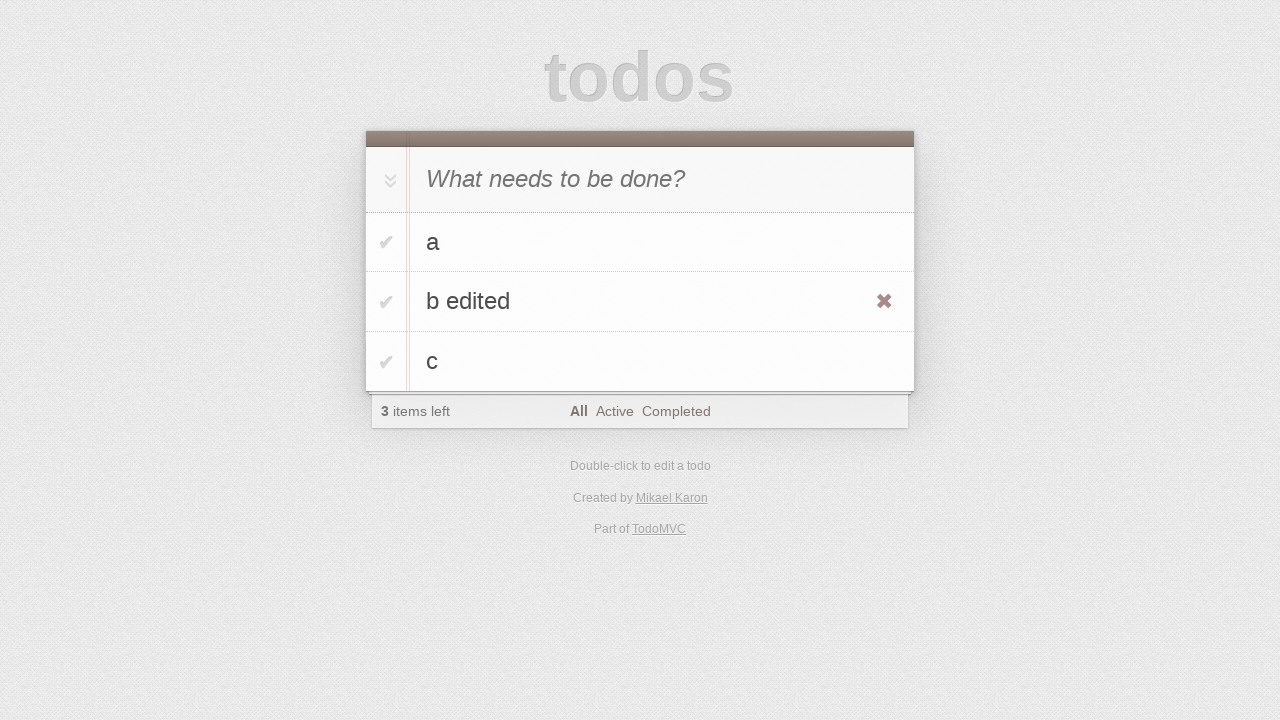

Clicked toggle to complete todo 'b edited' at (386, 302) on #todo-list>li >> internal:has-text="b edited"i >> .toggle
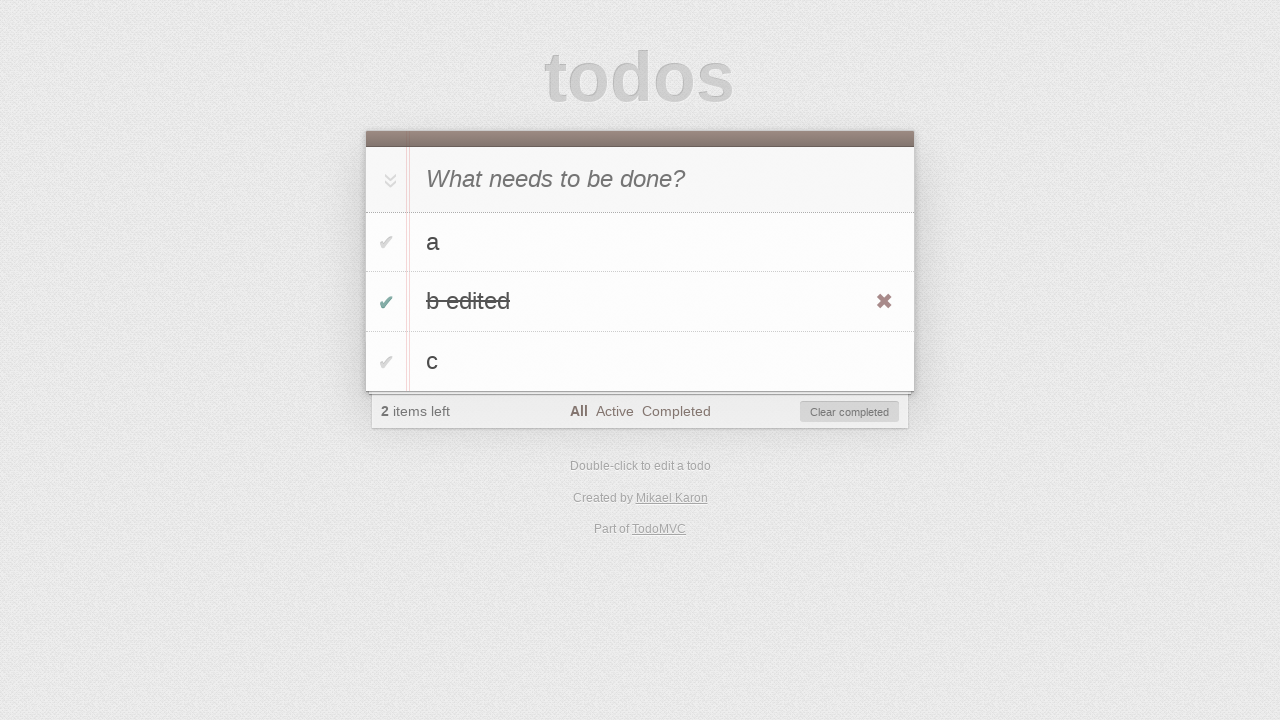

Clicked 'Clear completed' button to remove completed todo 'b edited' at (850, 412) on #clear-completed
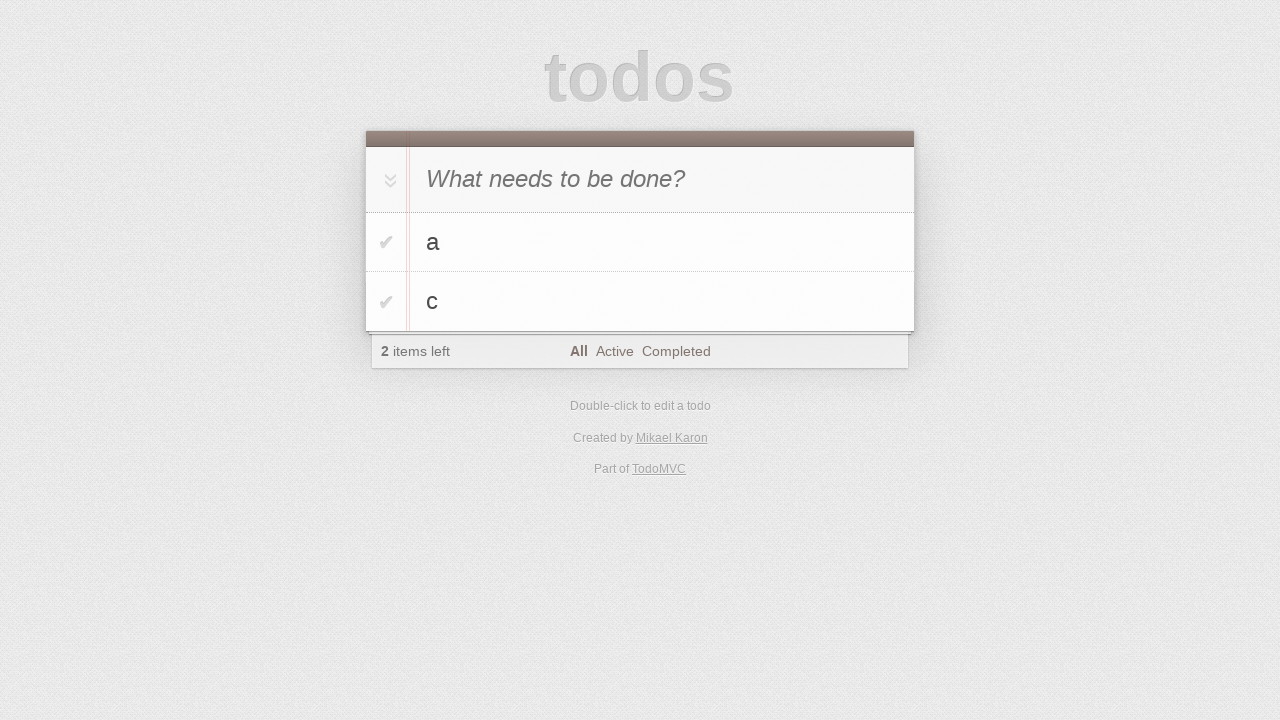

Located todo item 'c' for editing
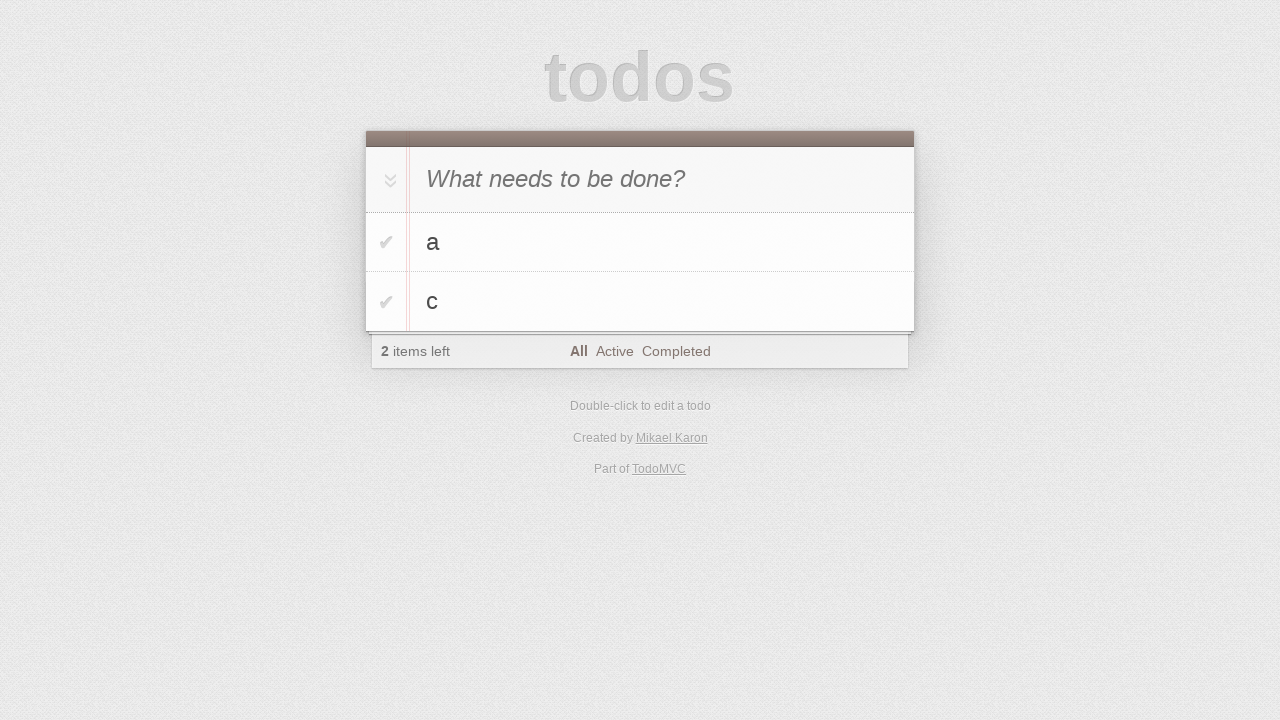

Double-clicked todo 'c' to enter edit mode at (640, 302) on #todo-list>li >> internal:has-text="c"i >> nth=0
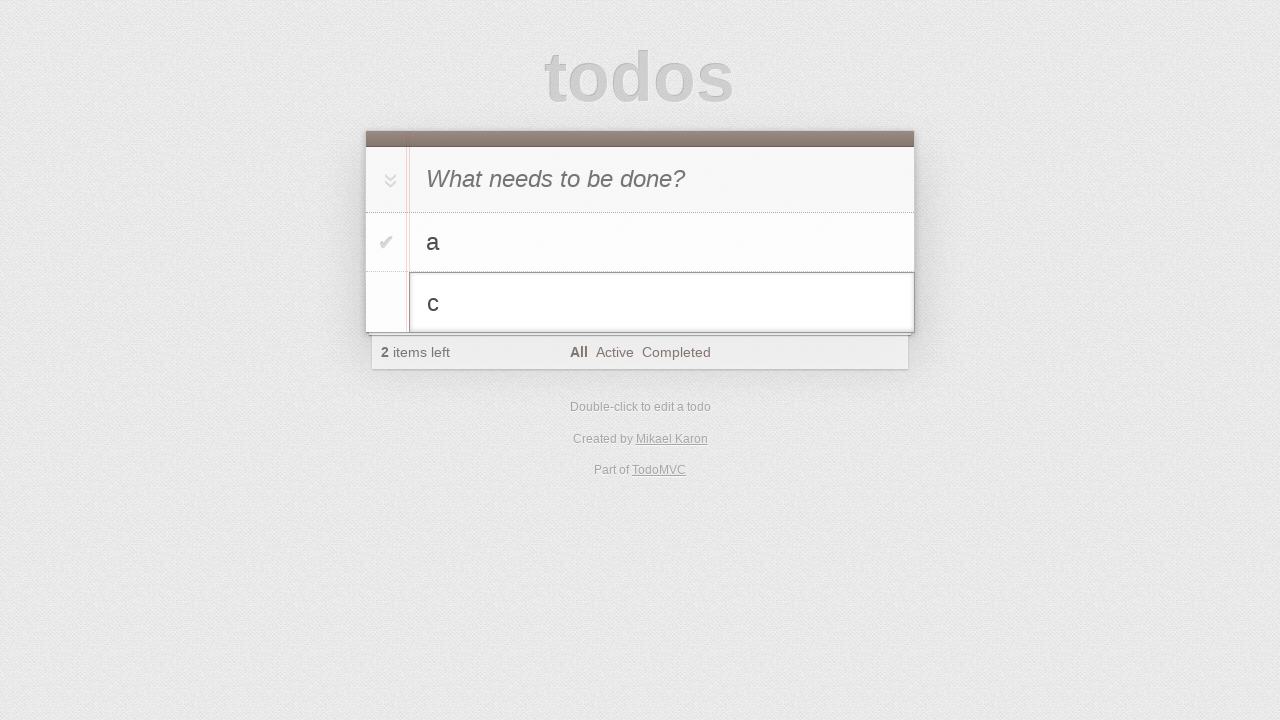

Typed 'to be canceled' in the edit field on #todo-list>li.editing .edit
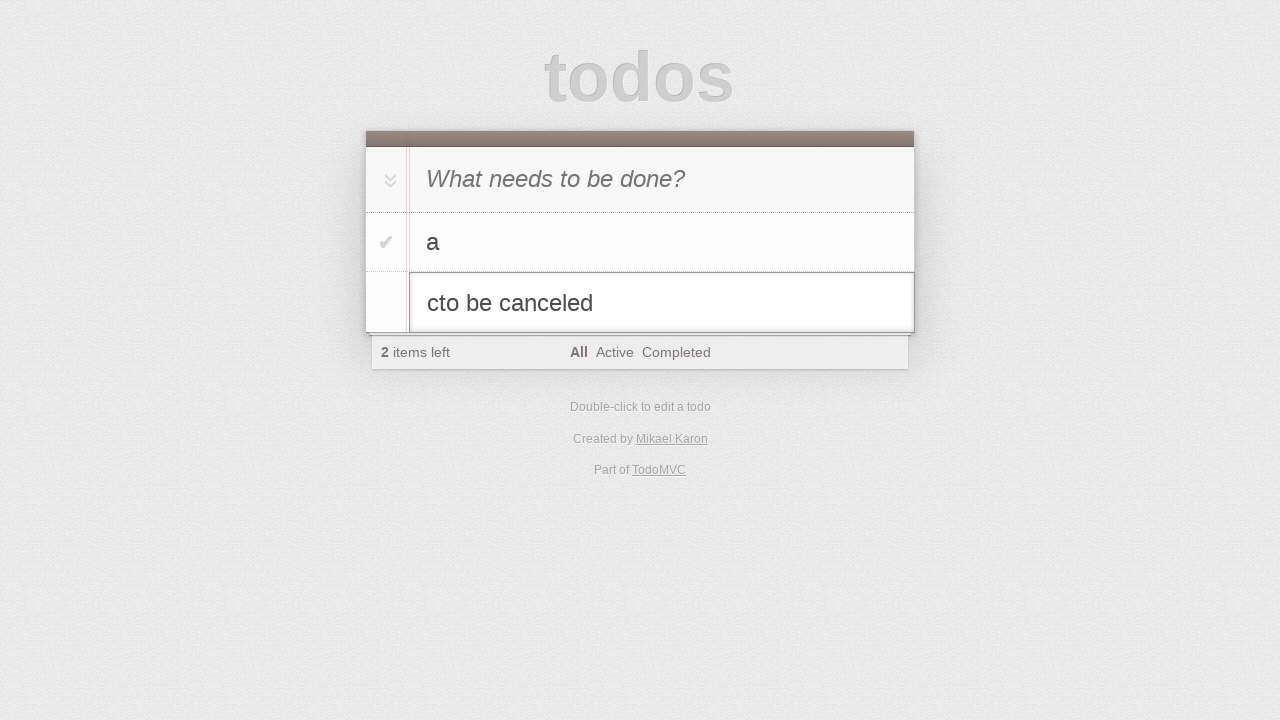

Pressed Escape to cancel edit on todo 'c' on #todo-list>li.editing .edit
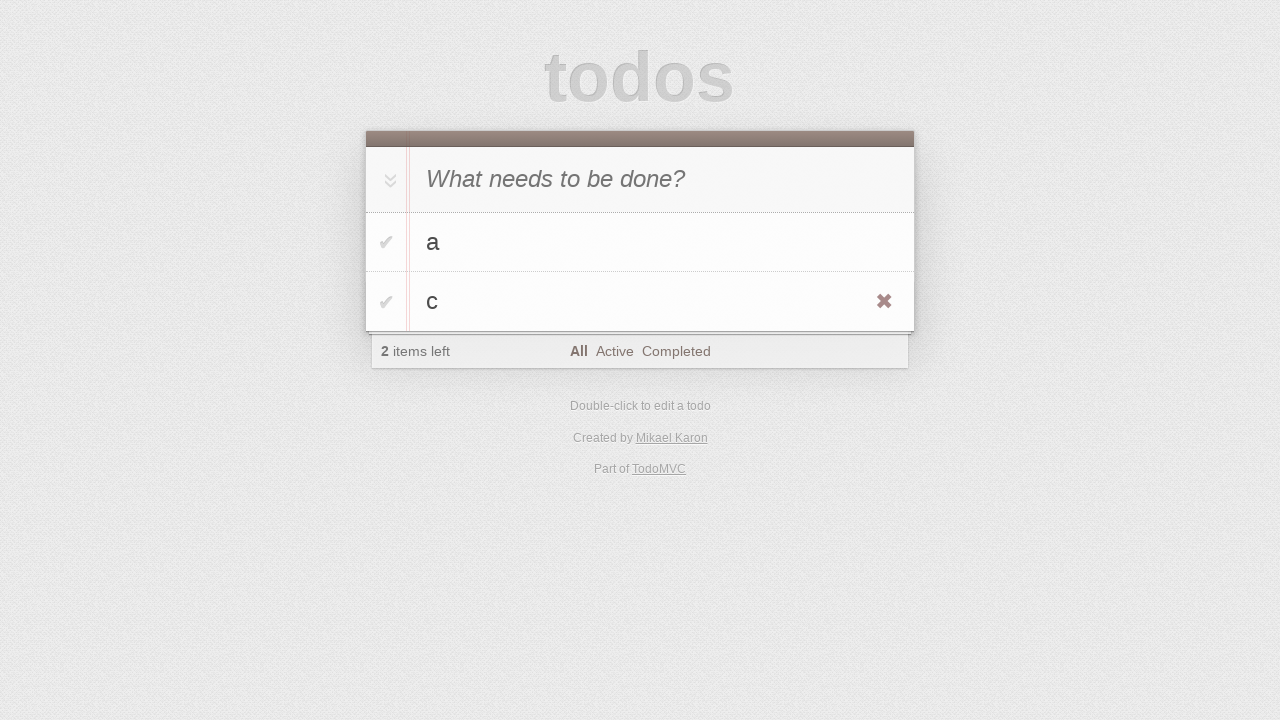

Located todo item 'c' for deletion
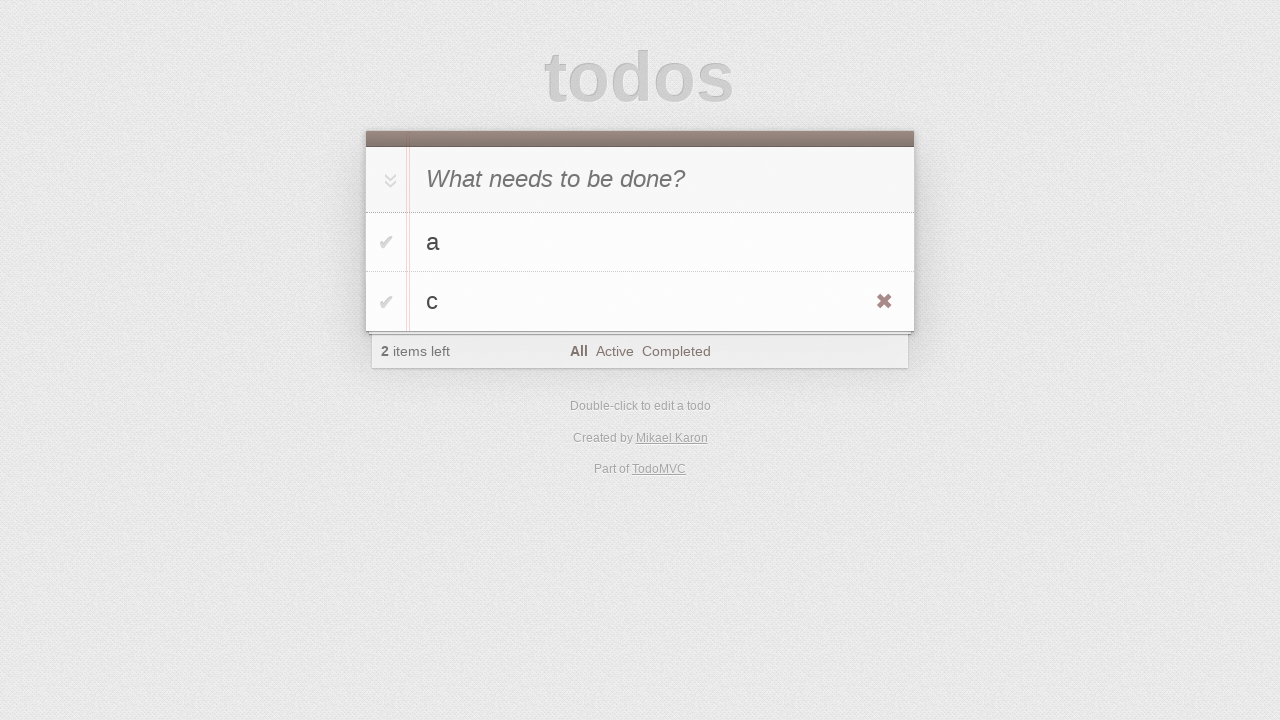

Hovered over todo 'c' to reveal delete button at (640, 302) on #todo-list>li >> internal:has-text="c"i >> nth=0
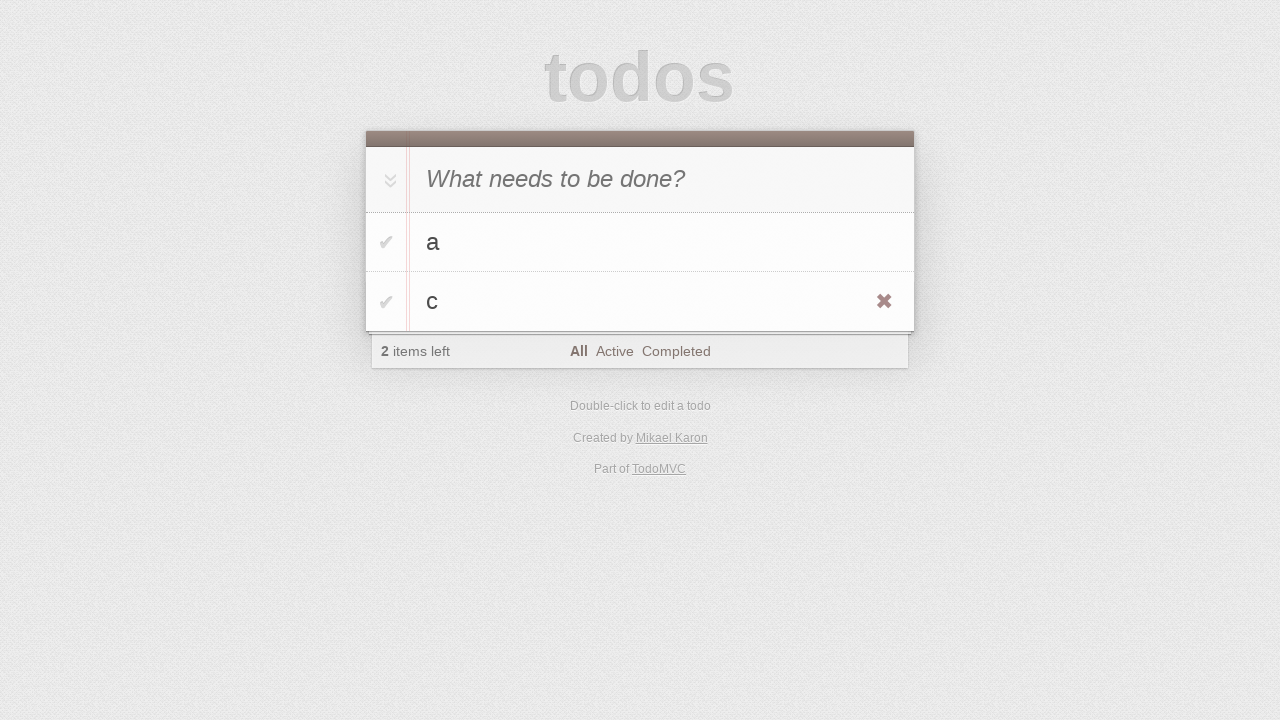

Clicked destroy button to delete todo 'c' at (884, 302) on #todo-list>li >> internal:has-text="c"i >> nth=0 >> .destroy
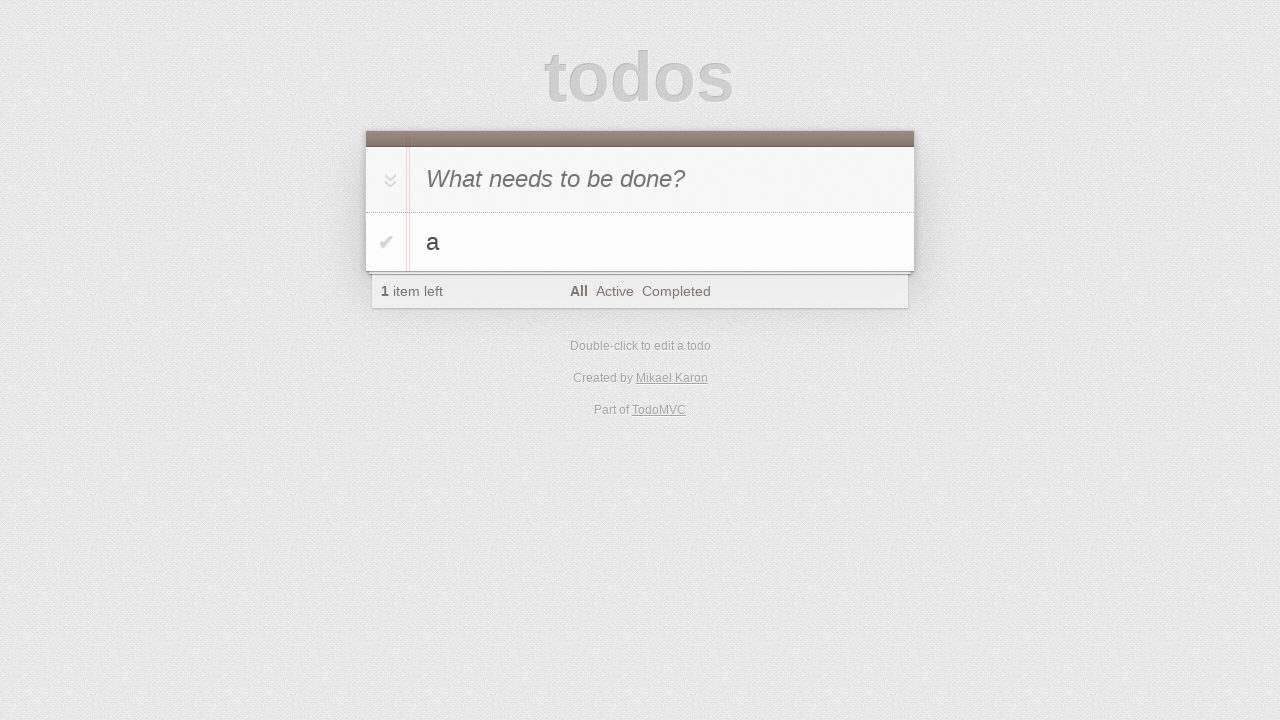

Verified remaining todo list - only 'a' remains
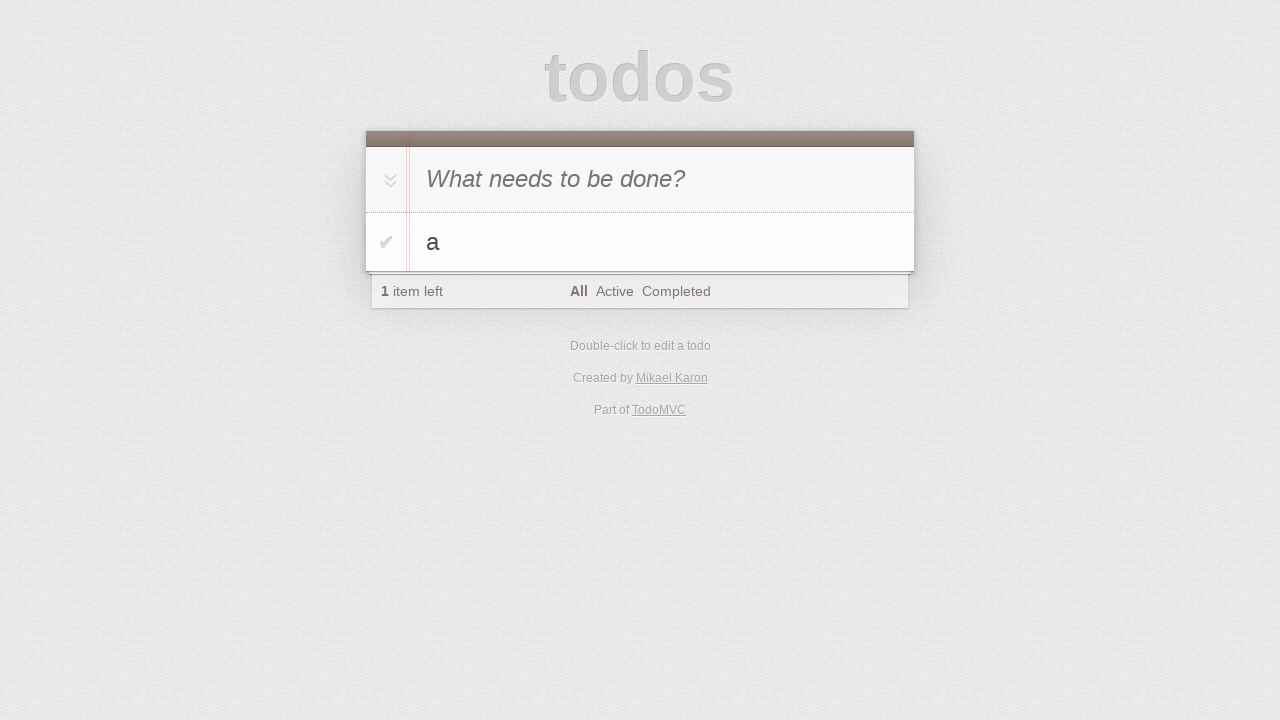

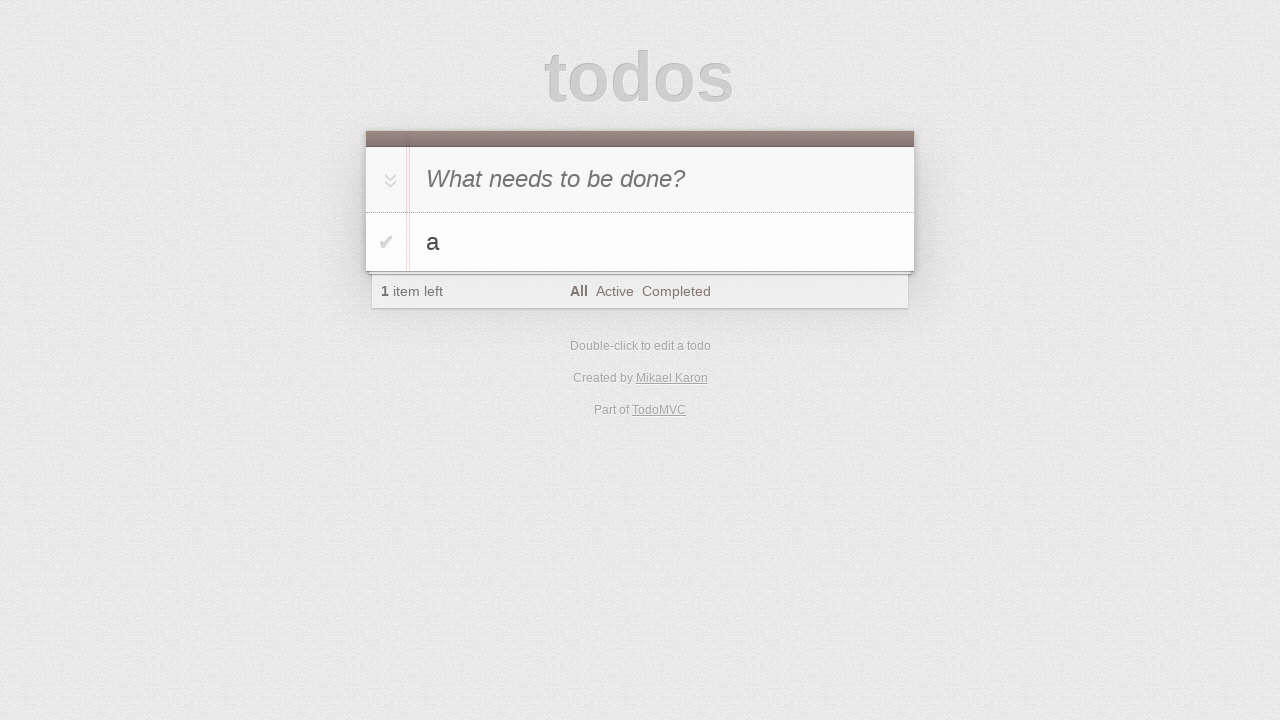